Tests that the Playwright homepage has "Playwright" in the title and verifies the "Get Started" link has the correct href attribute, then clicks it and verifies navigation to the intro page.

Starting URL: https://playwright.dev/

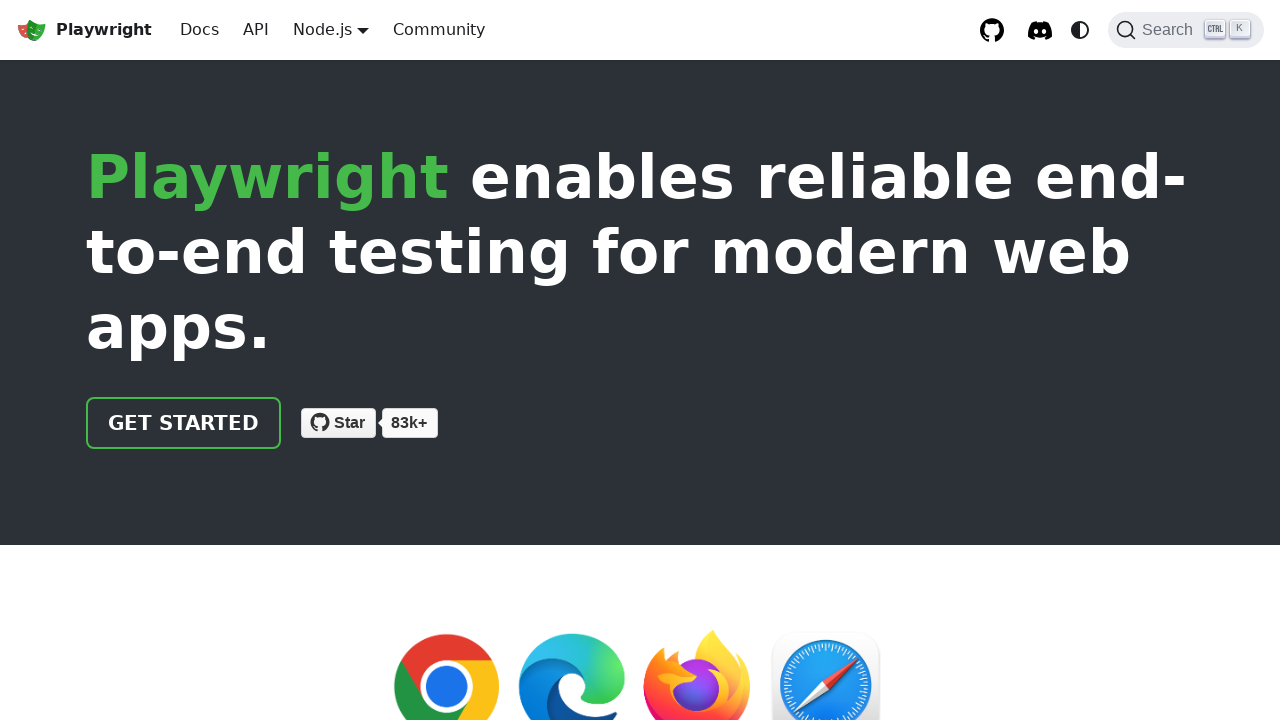

Verified page title contains 'Playwright'
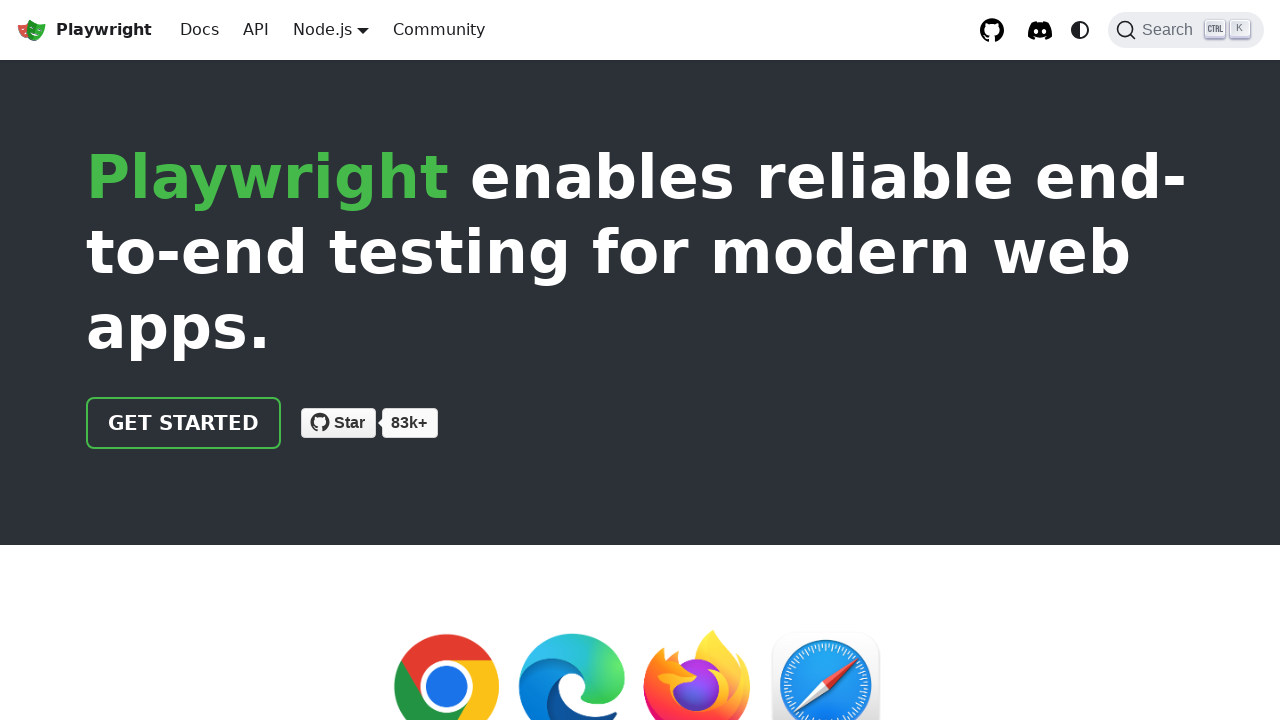

Located 'Get Started' link element
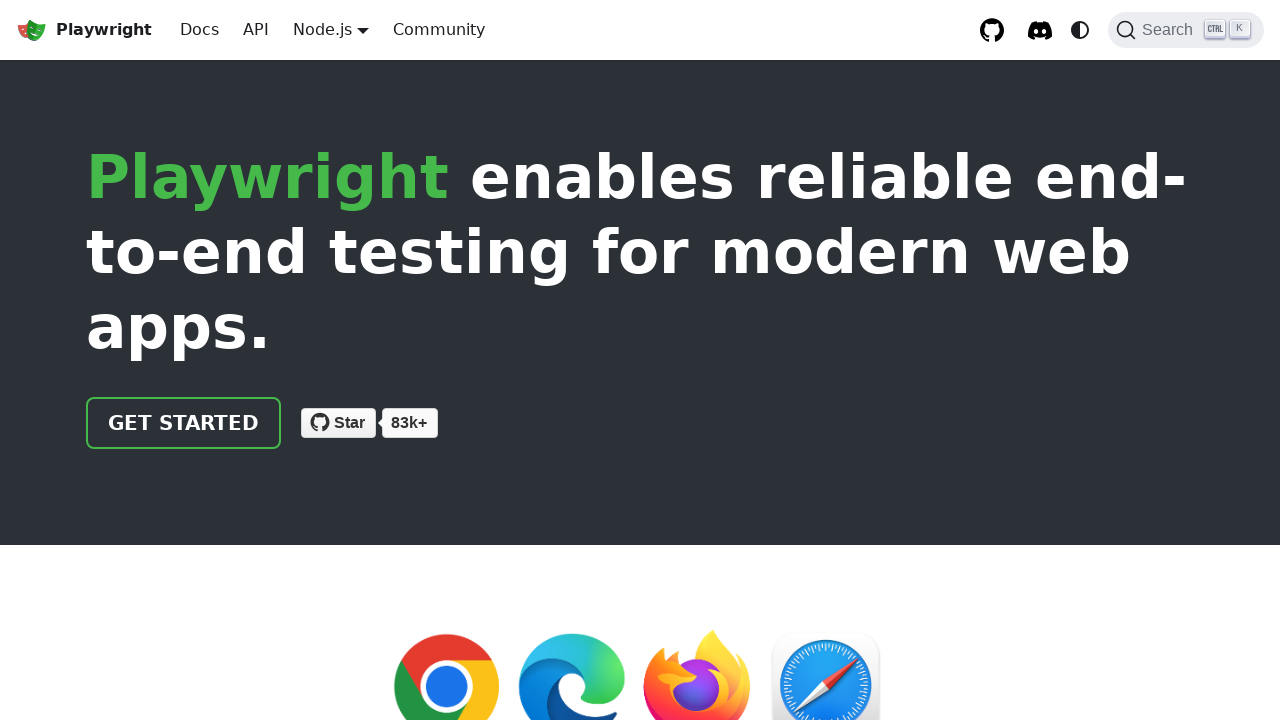

Verified 'Get Started' link has href attribute '/docs/intro'
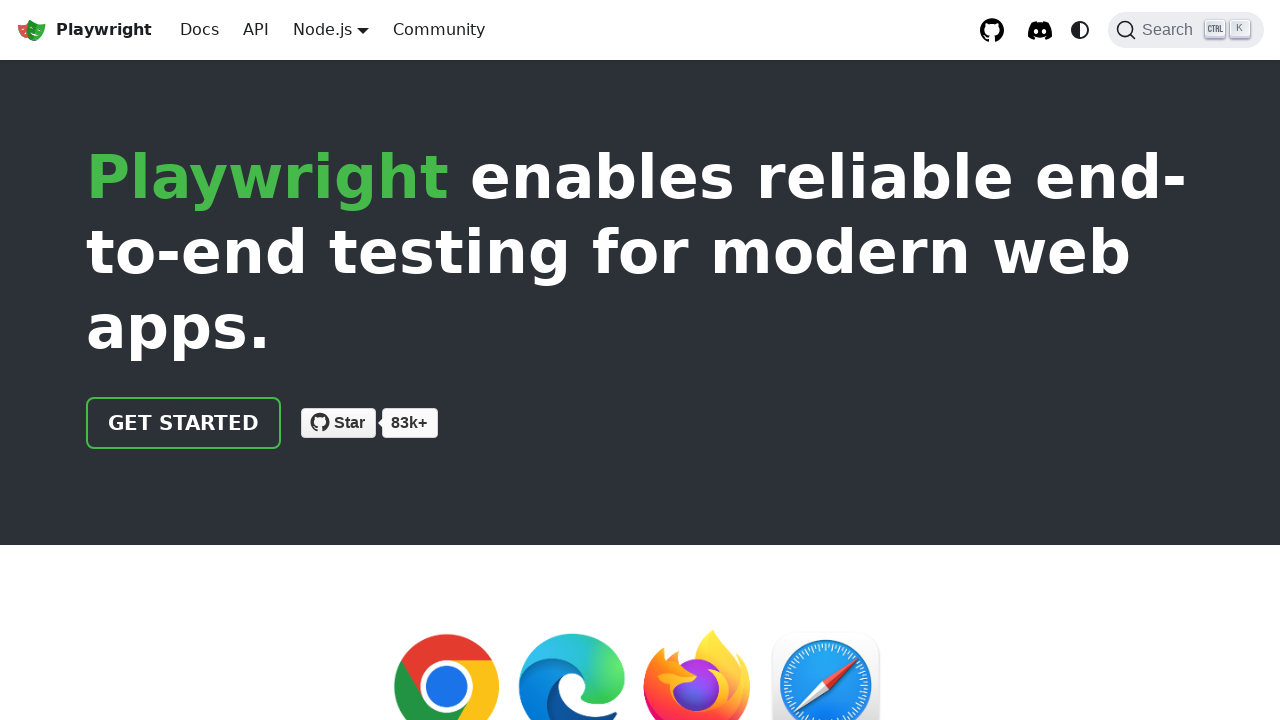

Clicked 'Get Started' link at (184, 423) on text=Get Started
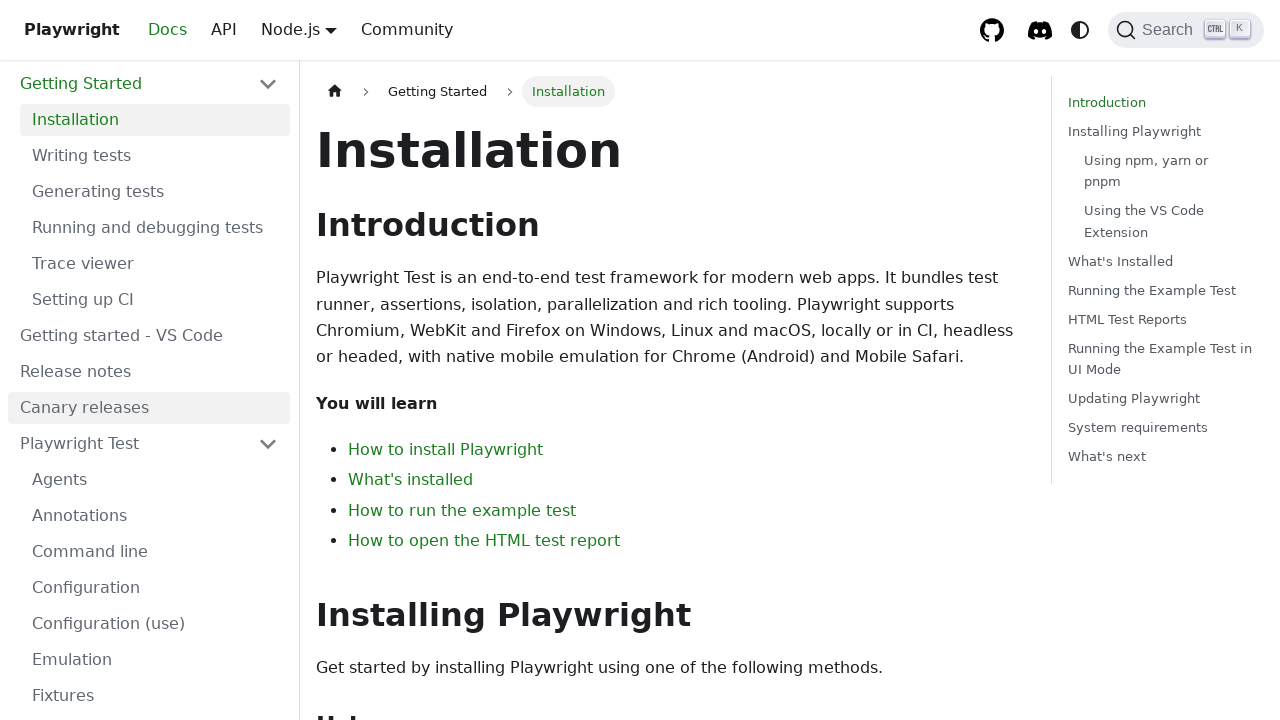

Verified navigation to intro page (URL contains 'intro')
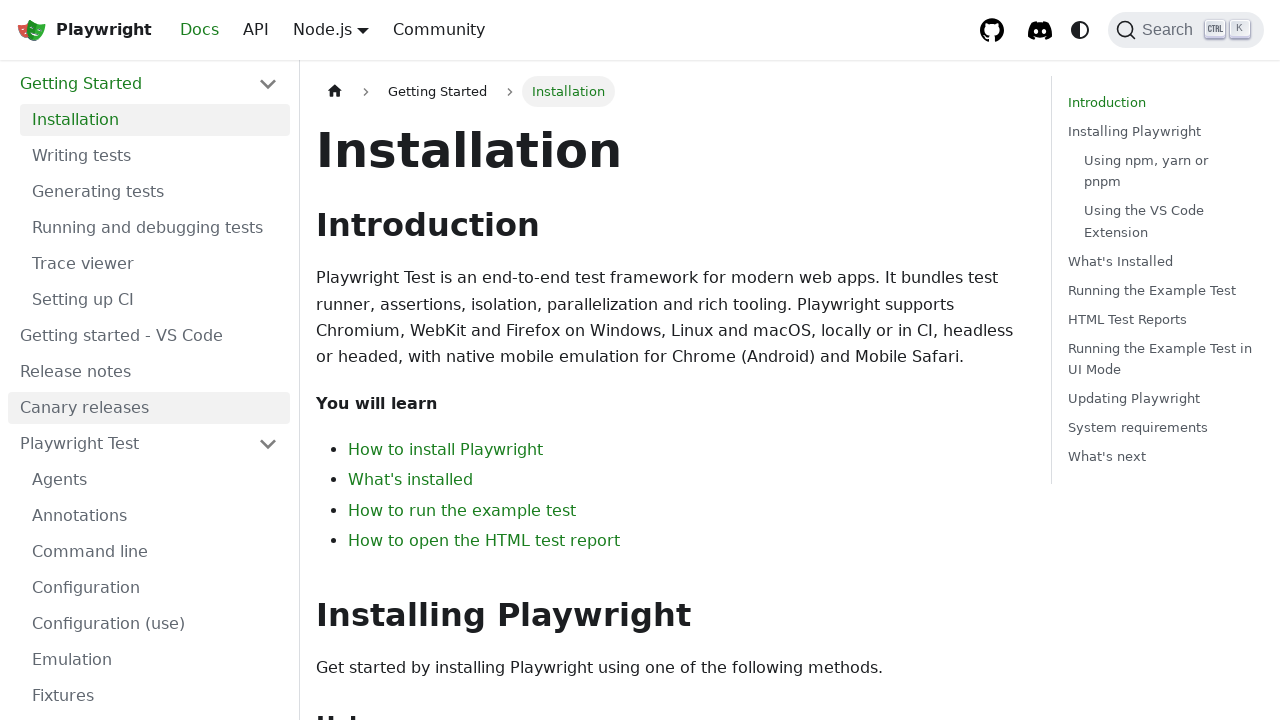

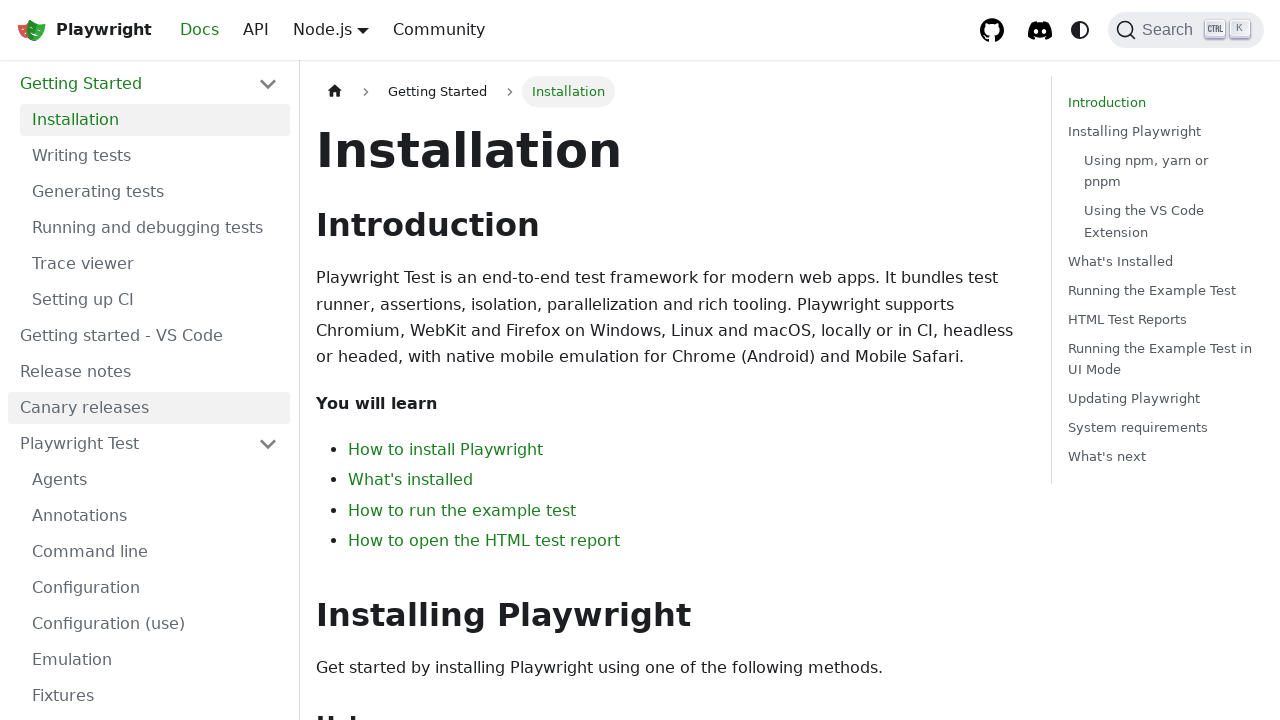